Tests XPath locator strategies using sibling and parent traversal to locate and verify button elements on a practice automation page

Starting URL: https://rahulshettyacademy.com/AutomationPractice/

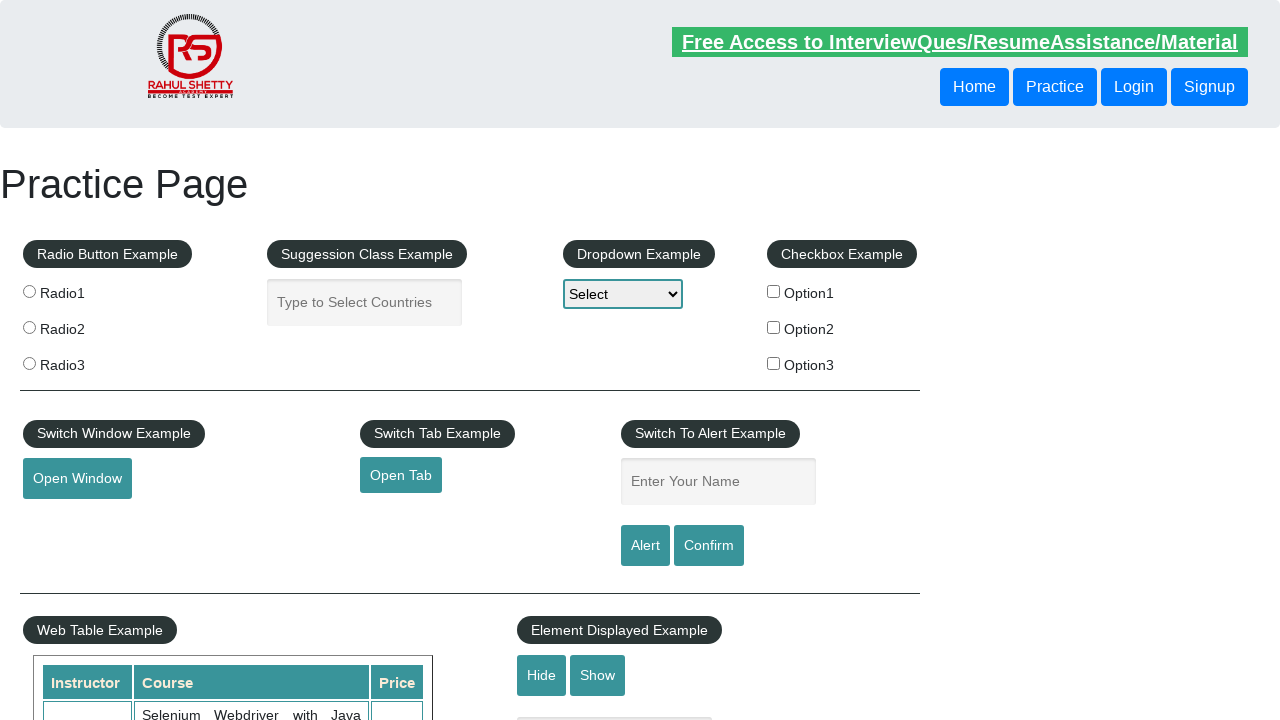

Waited 2 seconds for page to load
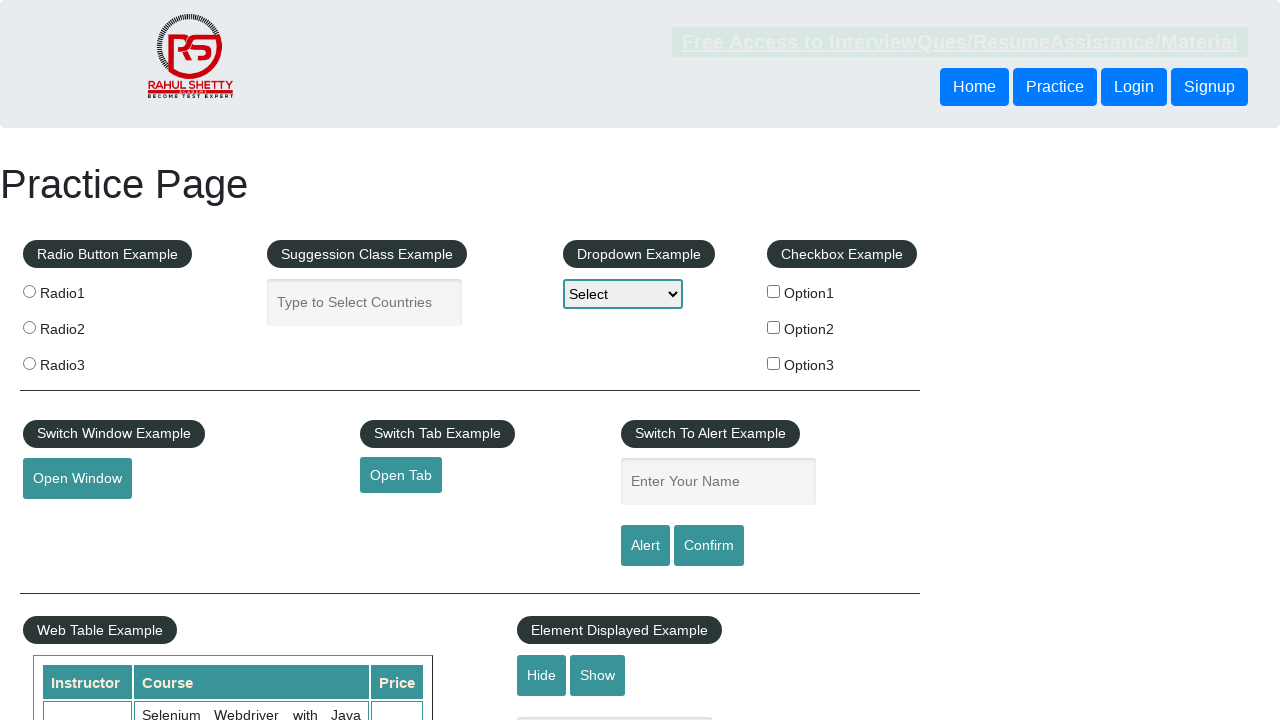

Located button using following-sibling XPath strategy
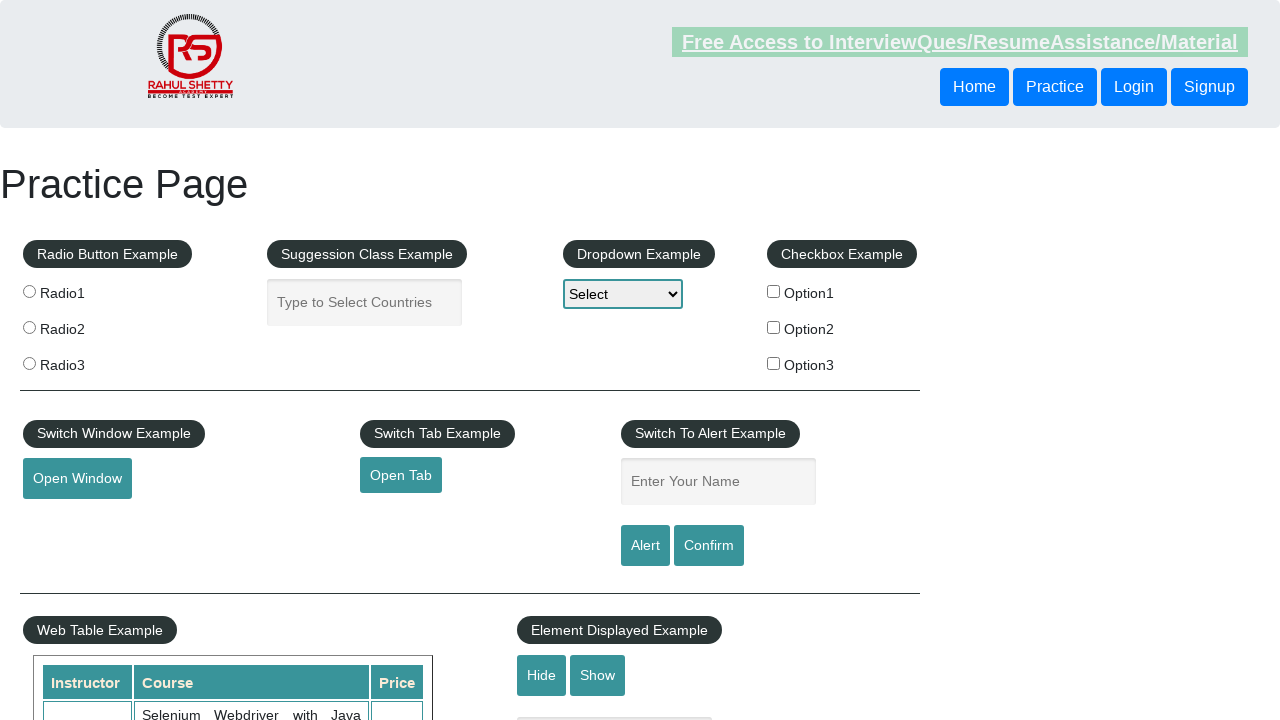

Sibling button element became ready
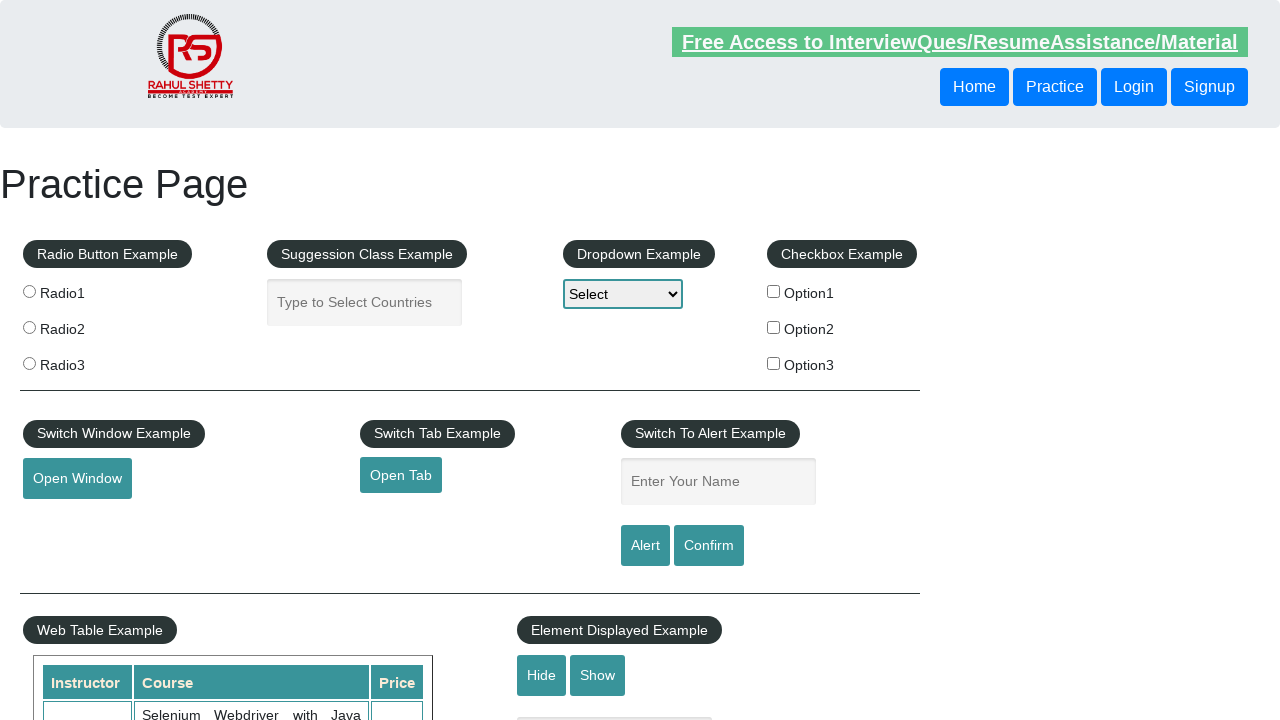

Located button using parent traversal XPath strategy
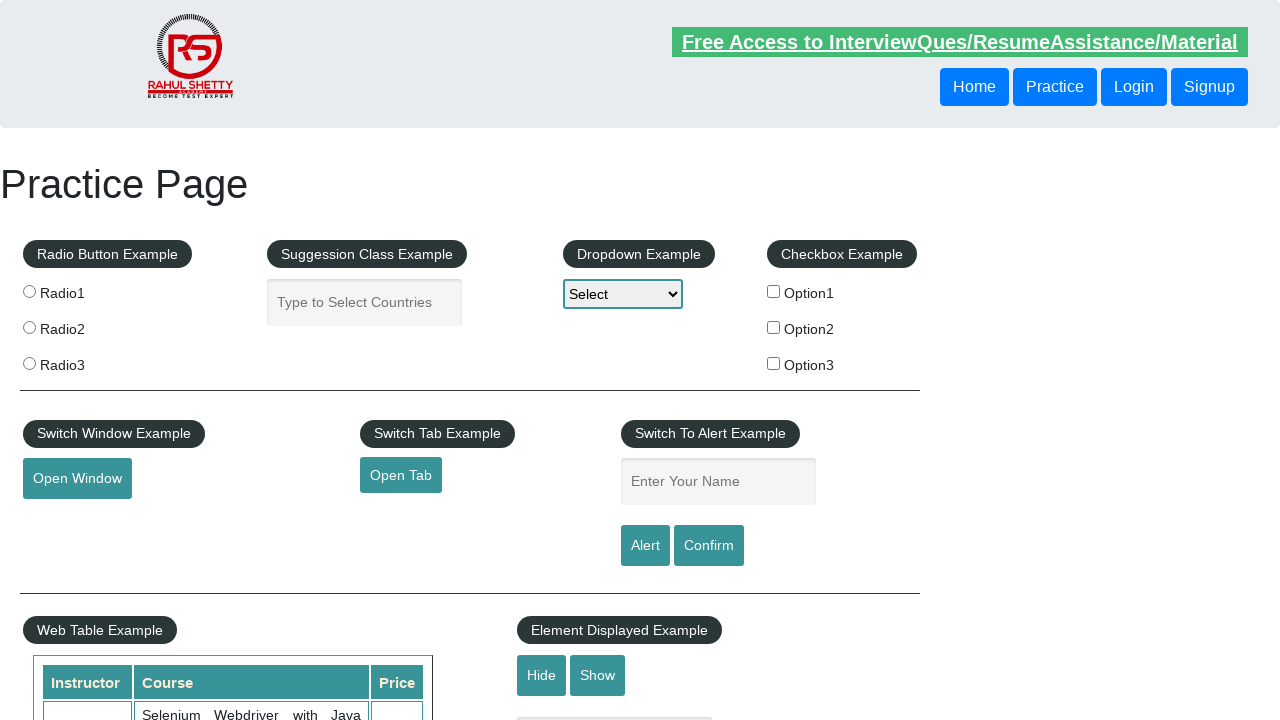

Parent traversal button element became ready
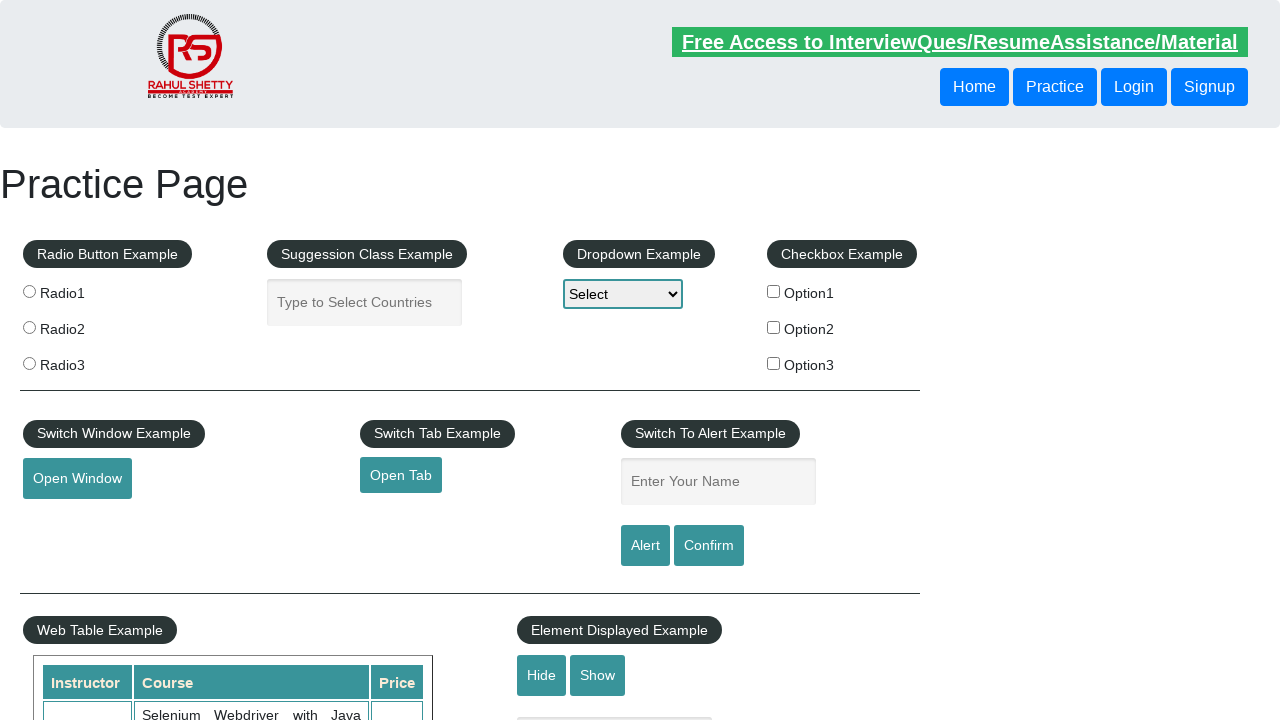

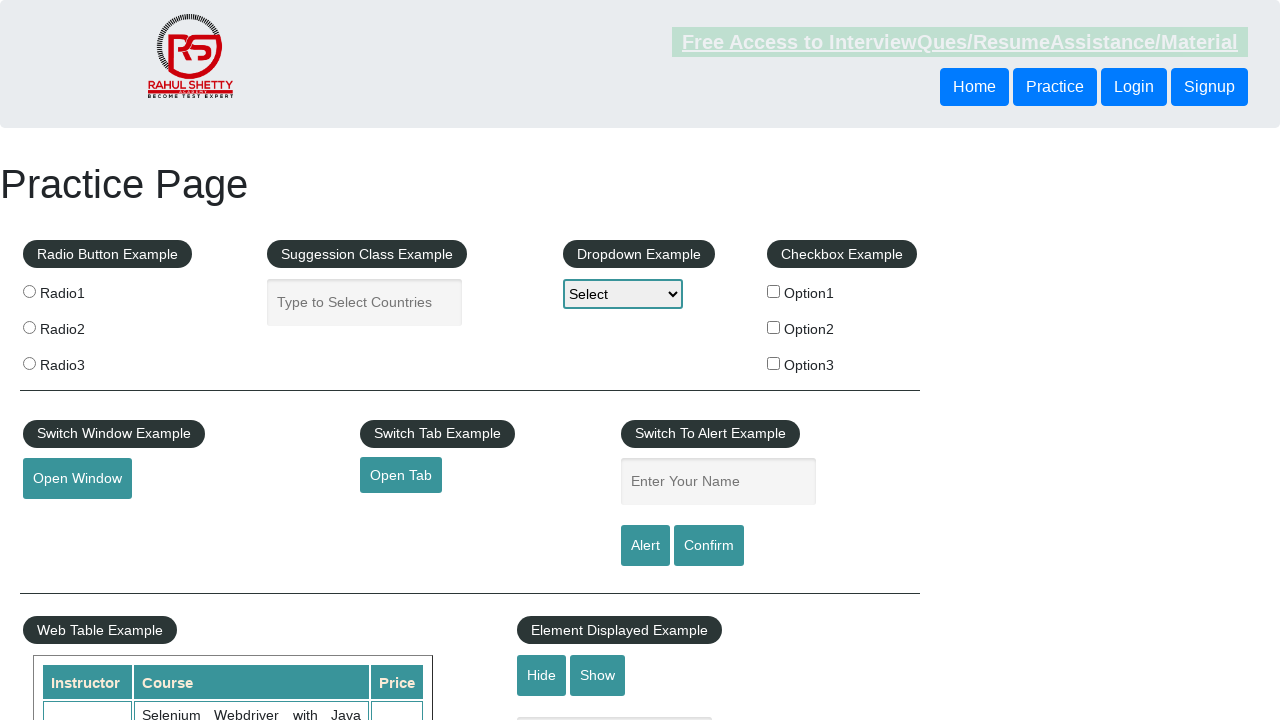